Tests browser prompt alert functionality by clicking a button to trigger a prompt, entering text into the prompt dialog, accepting it, and verifying the result is displayed on the page.

Starting URL: https://training-support.net/webelements/alerts

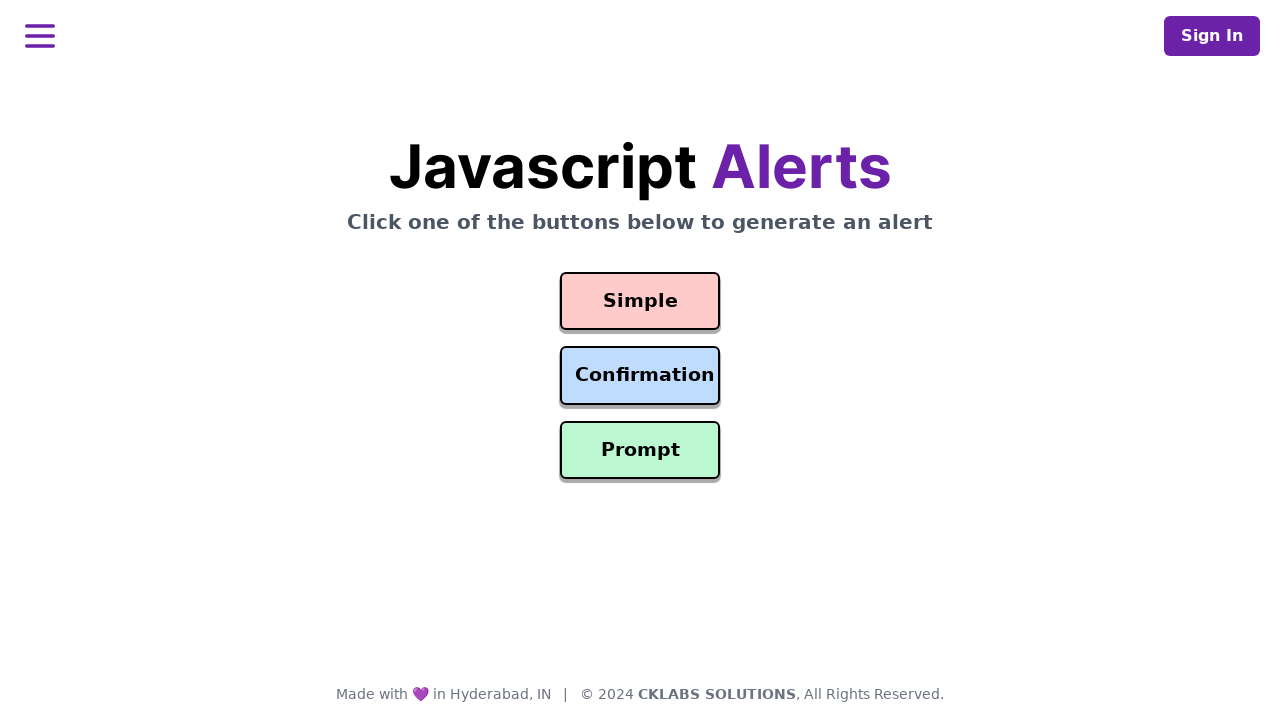

Clicked prompt button to trigger alert dialog at (640, 450) on #prompt
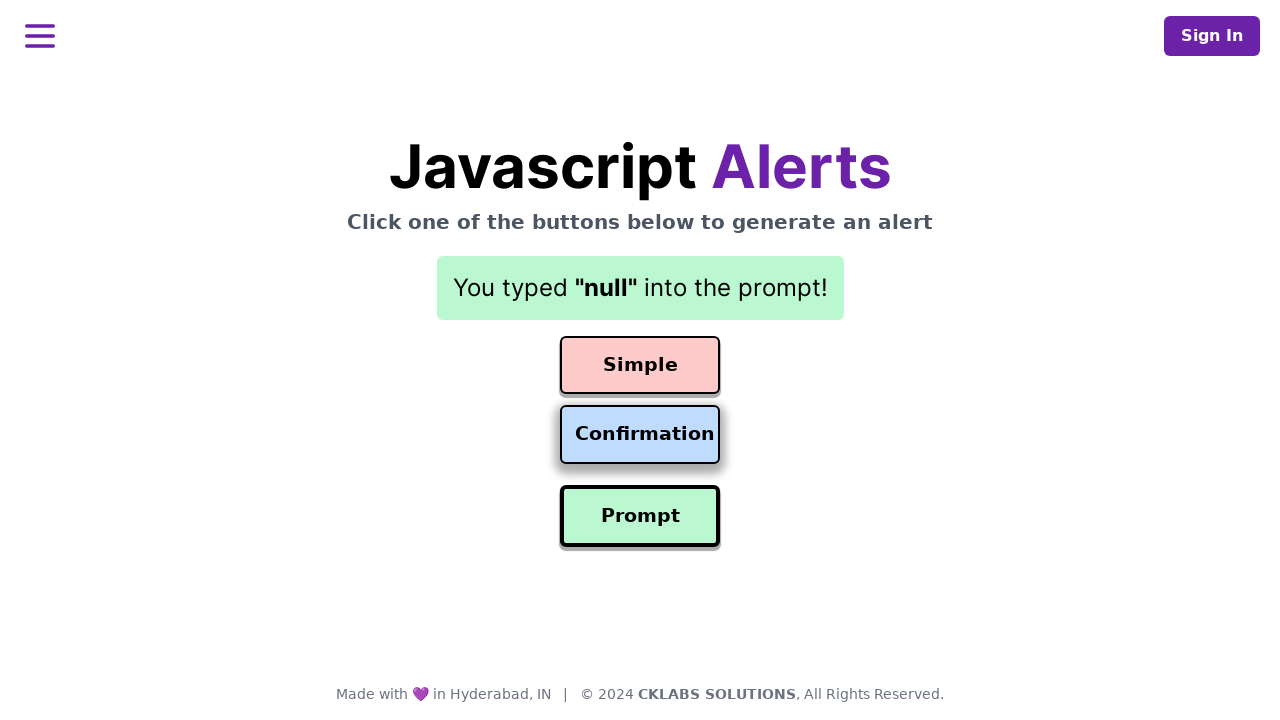

Set up dialog handler to accept with 'Awesome!' text
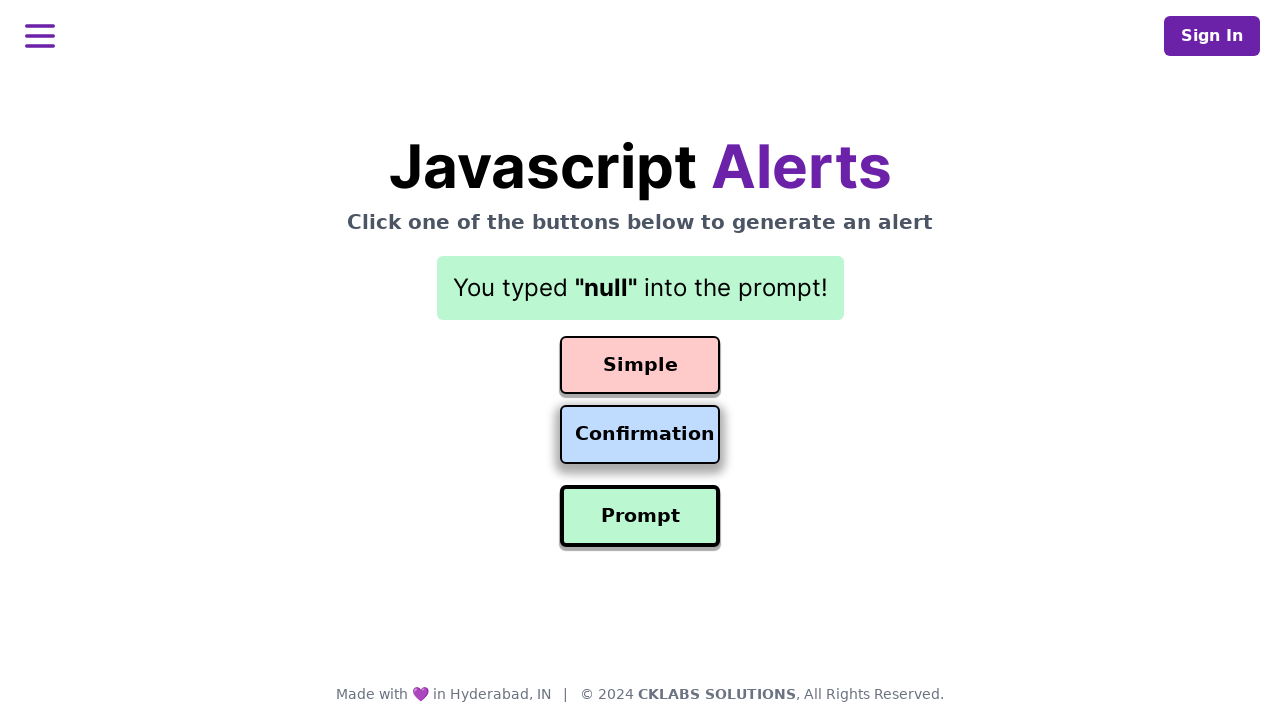

Configured one-time dialog handler to accept with 'Awesome!' text
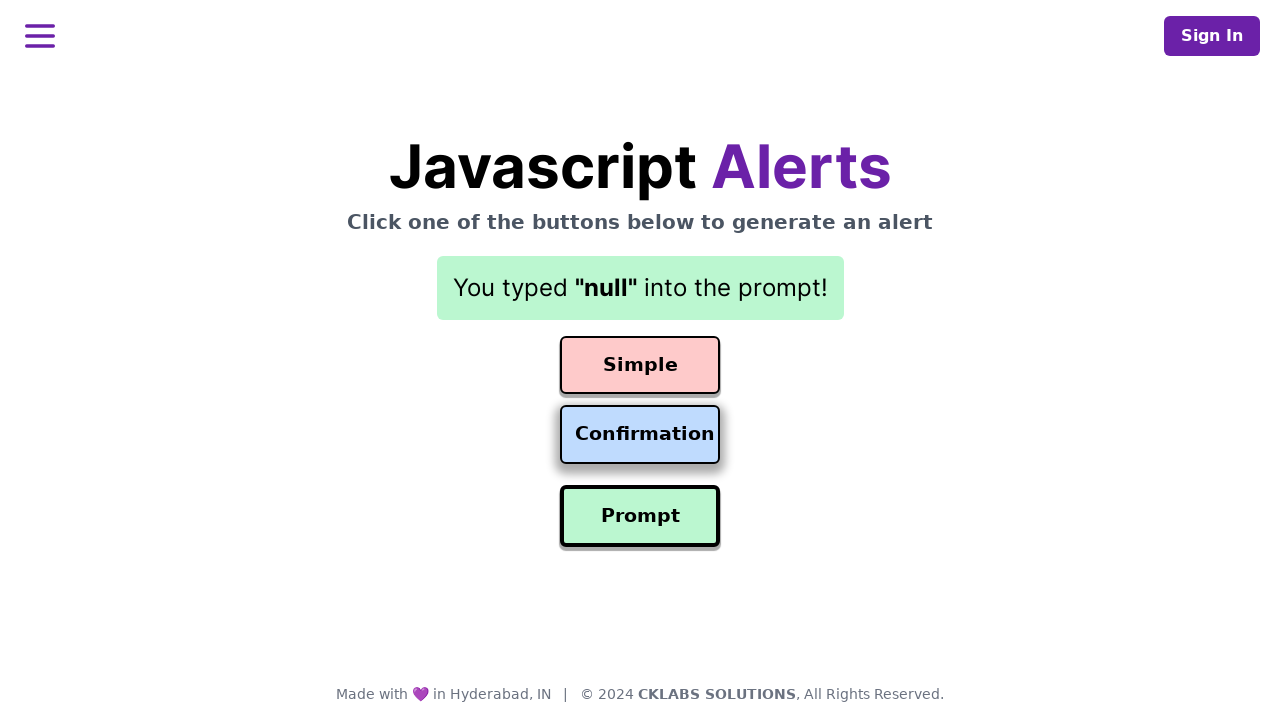

Clicked prompt button to trigger the prompt dialog at (640, 516) on #prompt
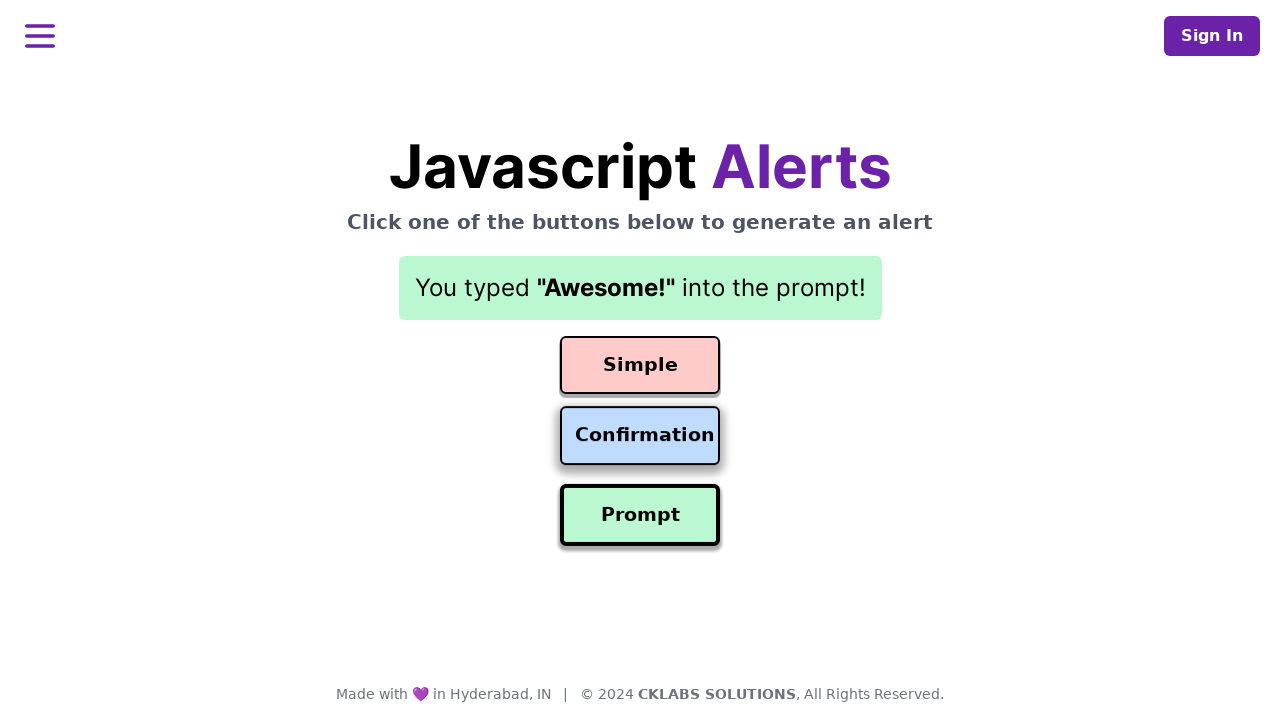

Result element loaded after prompt was accepted
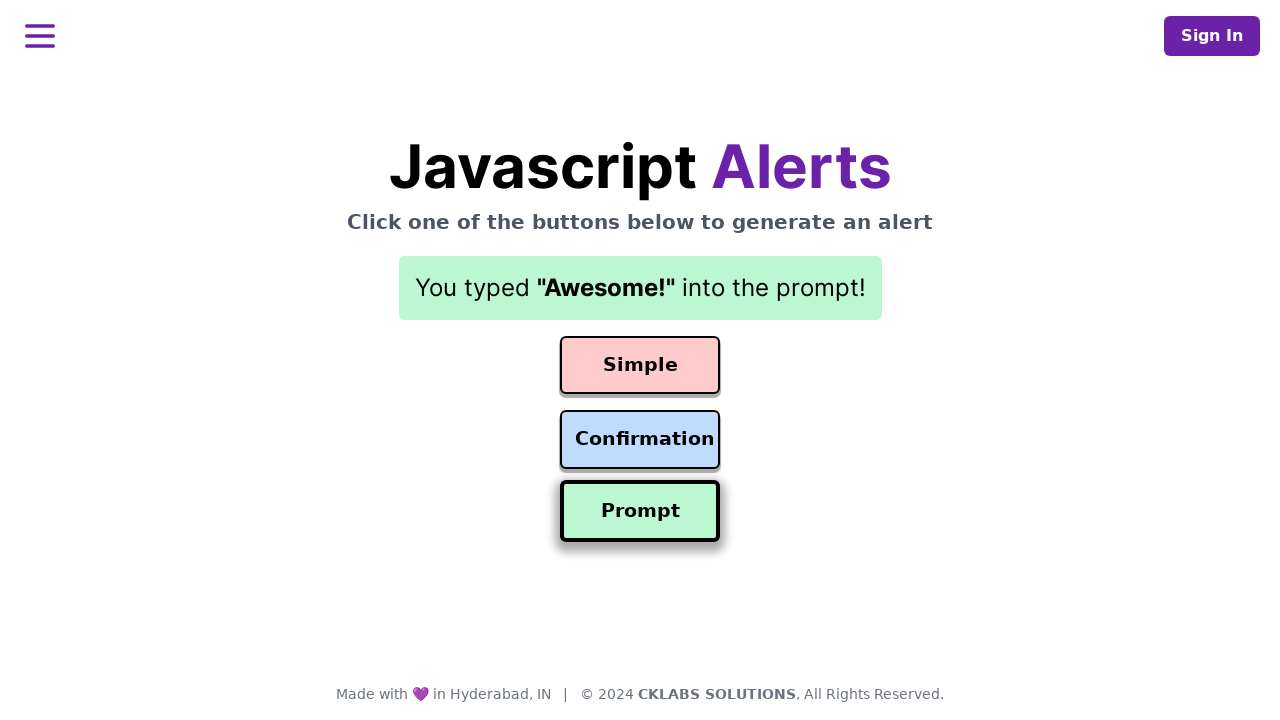

Retrieved result text: 'You typed "Awesome!" into the prompt!'
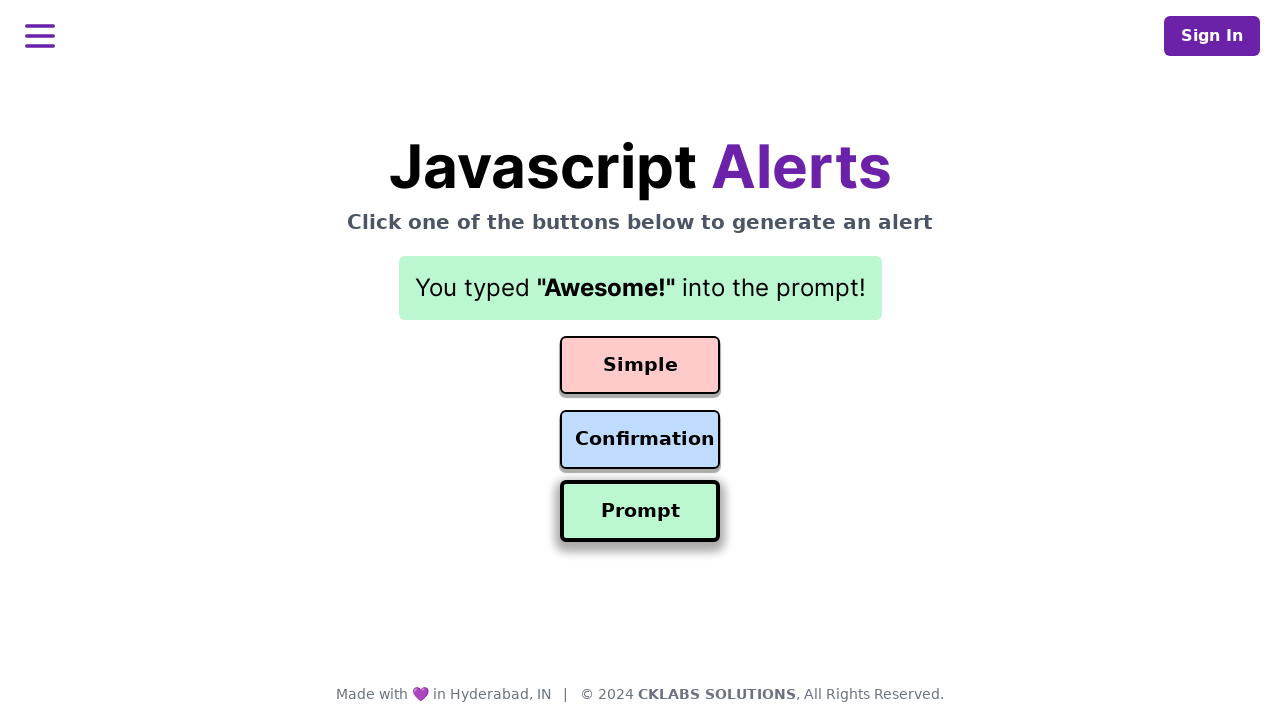

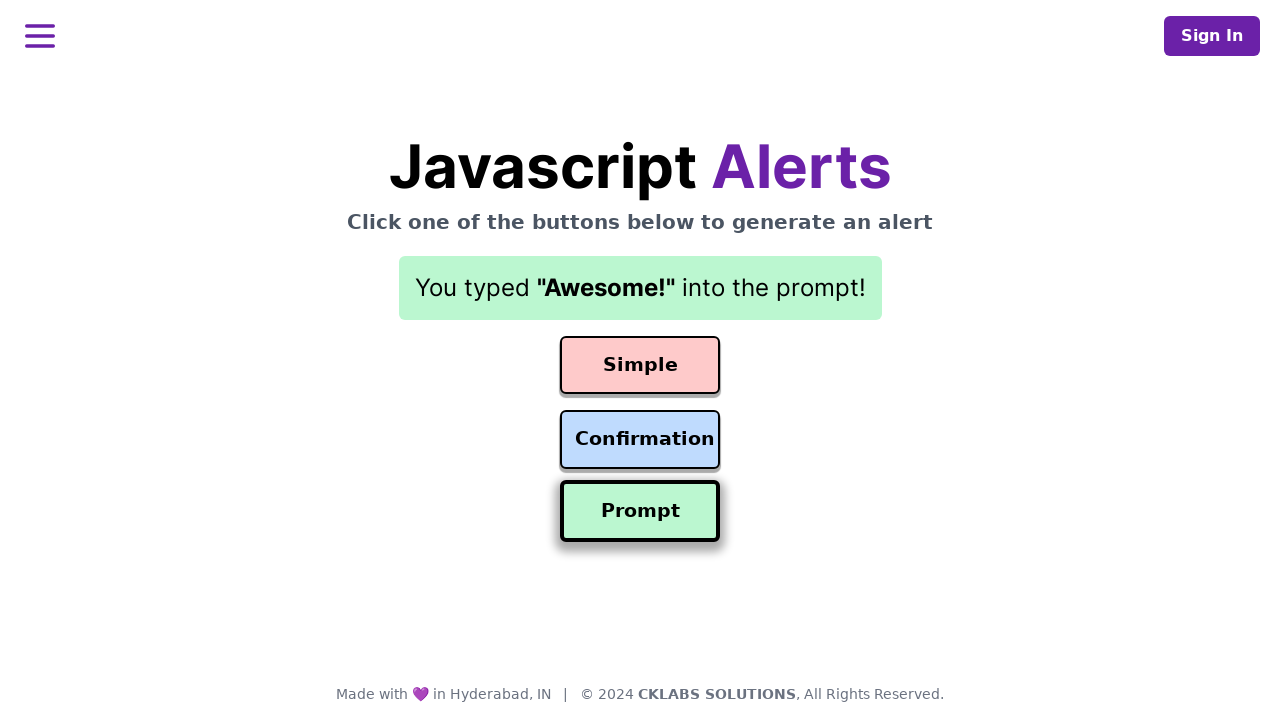